Verifies that the page title matches "Swag Labs"

Starting URL: https://www.saucedemo.com/v1/

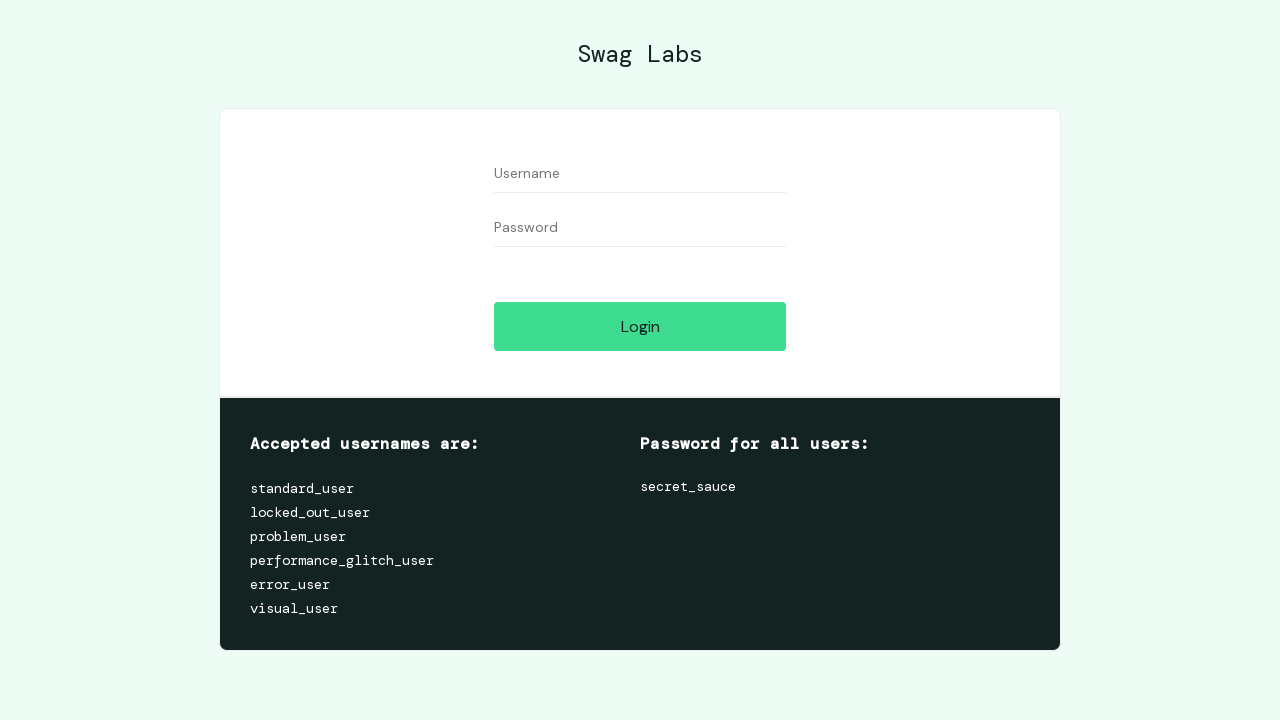

Navigated to Swag Labs homepage
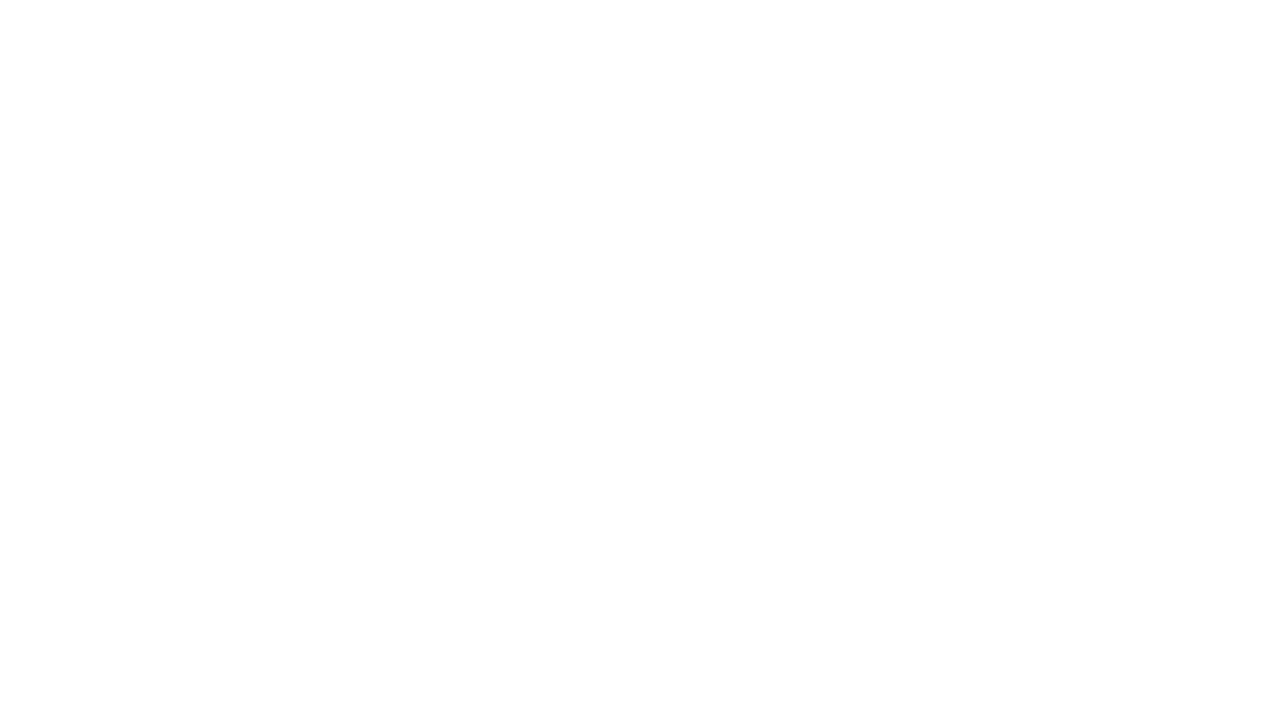

Verified page title matches 'Swag Labs'
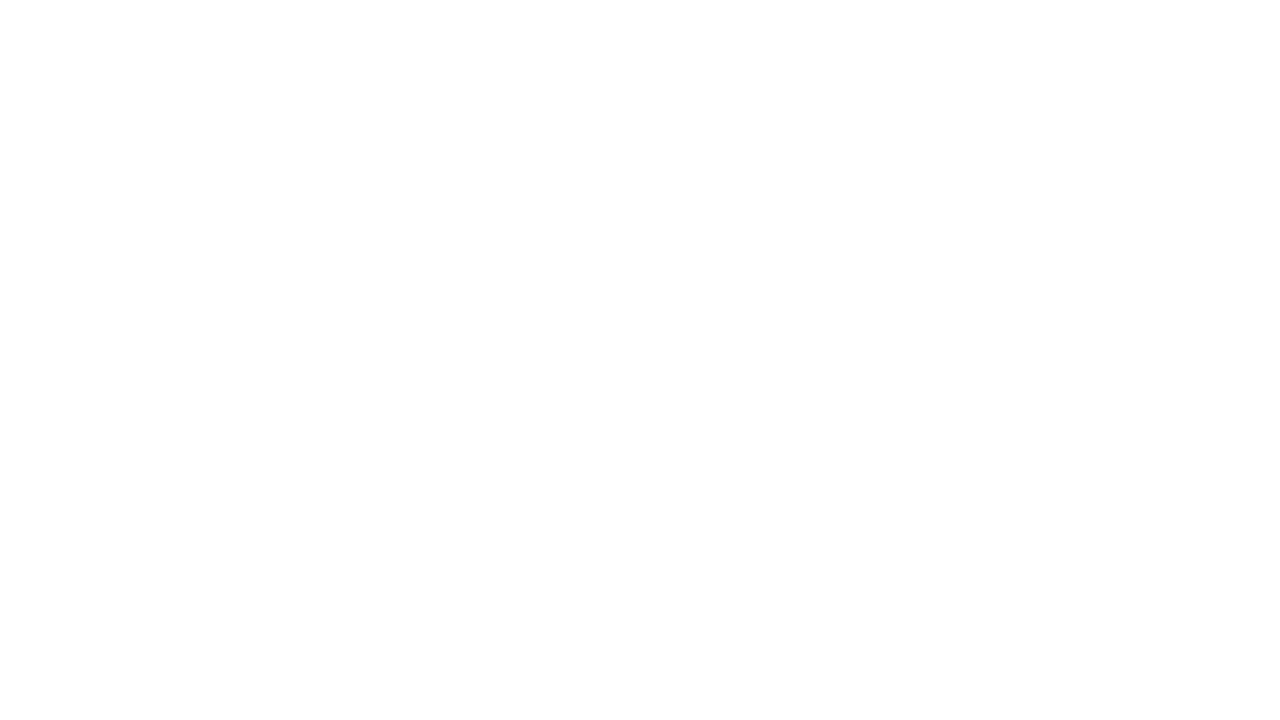

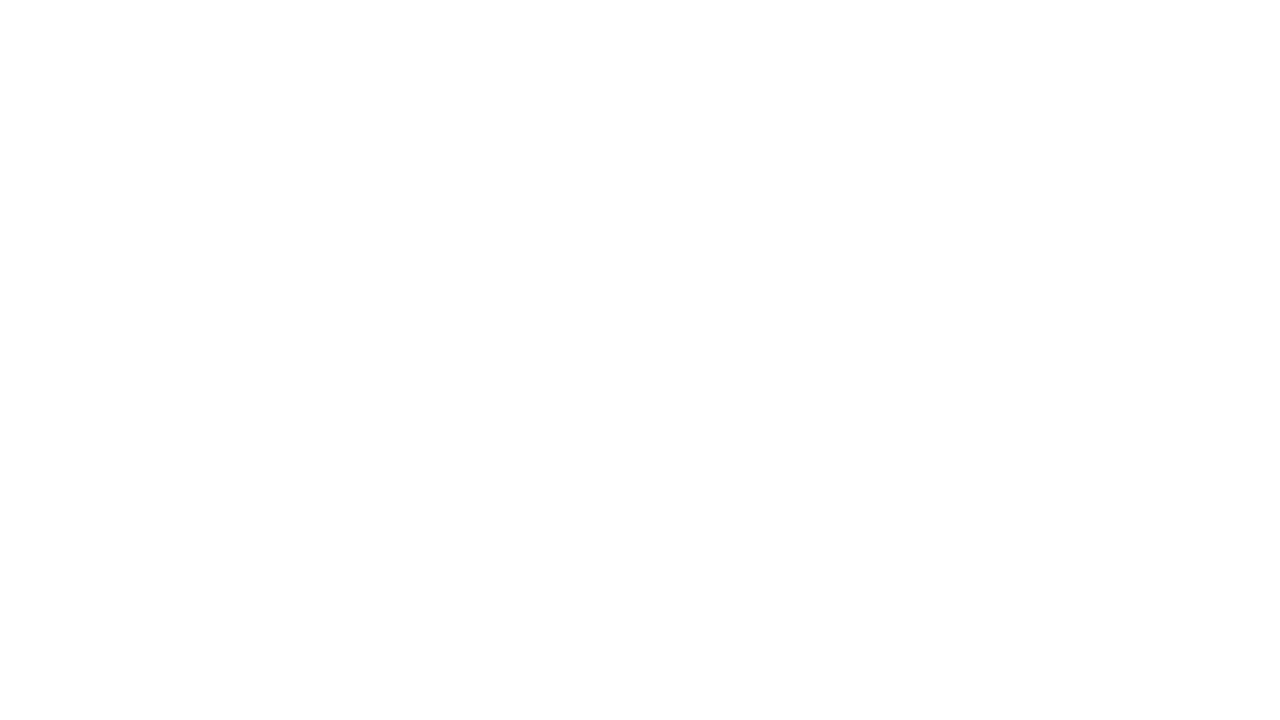